Tests date picker by entering today's date into the date input field

Starting URL: https://bonigarcia.dev/selenium-webdriver-java/web-form.html

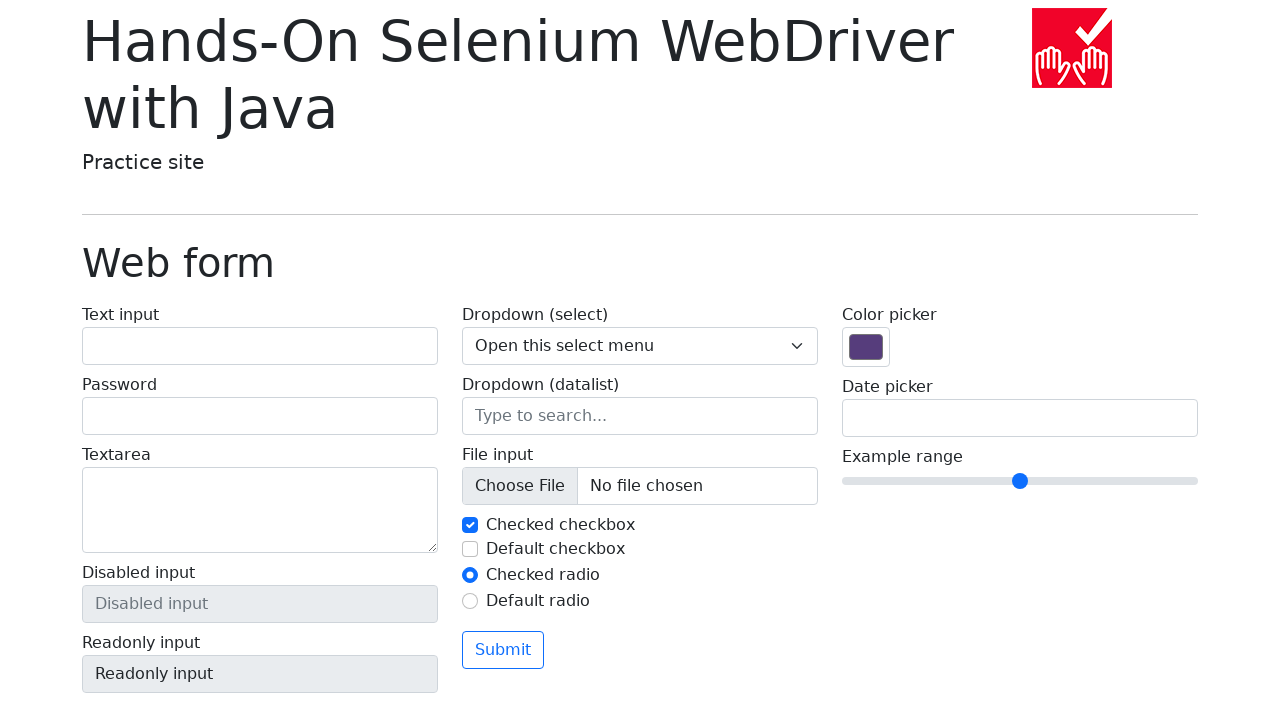

Date input field loaded and ready
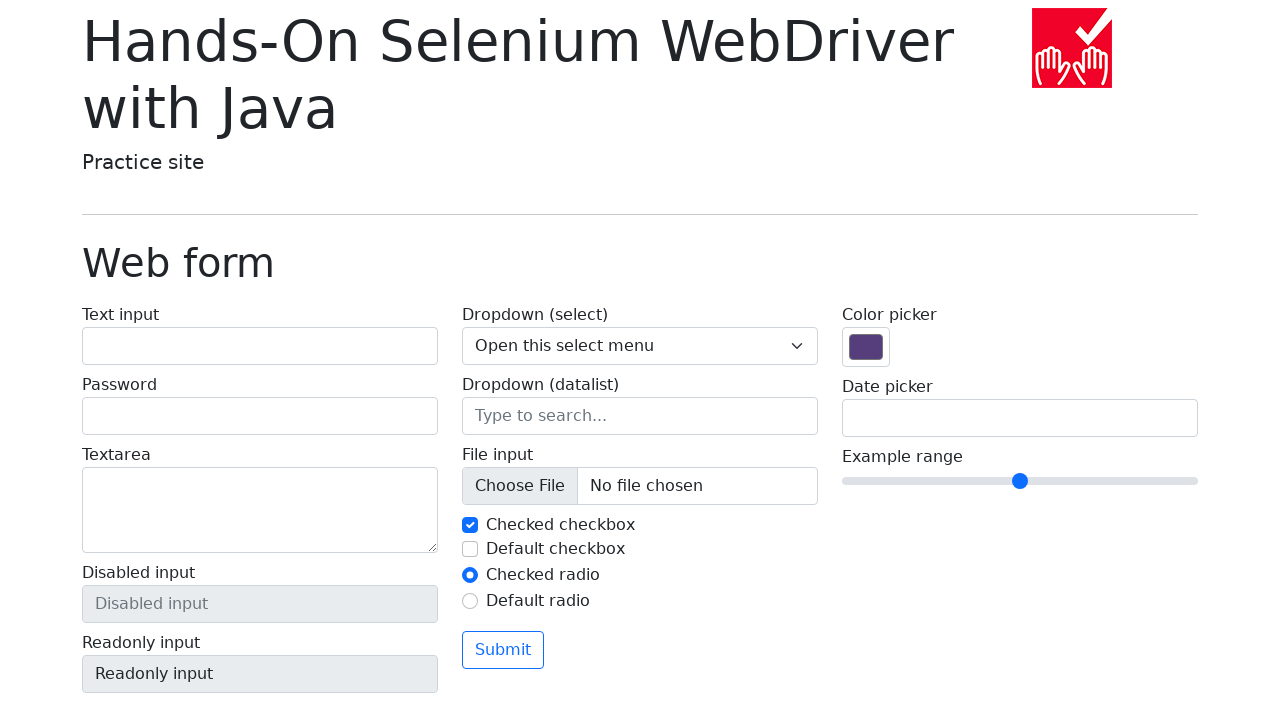

Verified date input field is initially empty
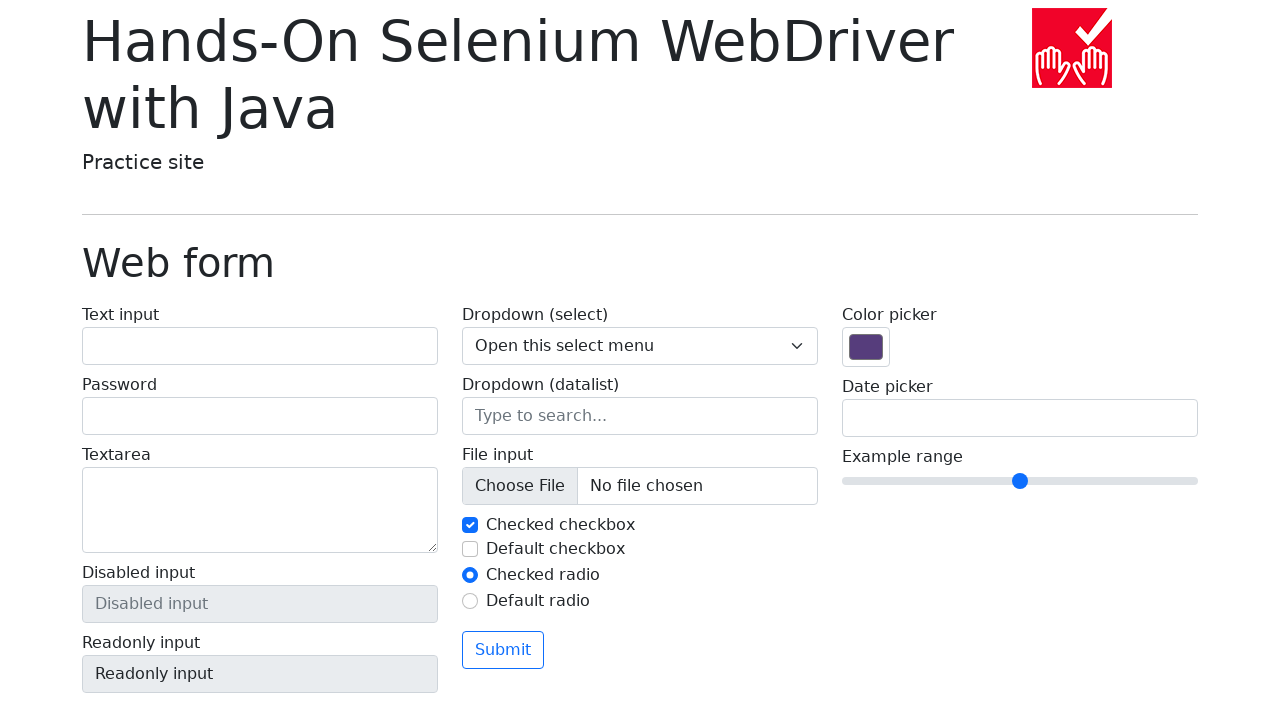

Filled date input field with today's date: 03/03/2026 on input[name='my-date']
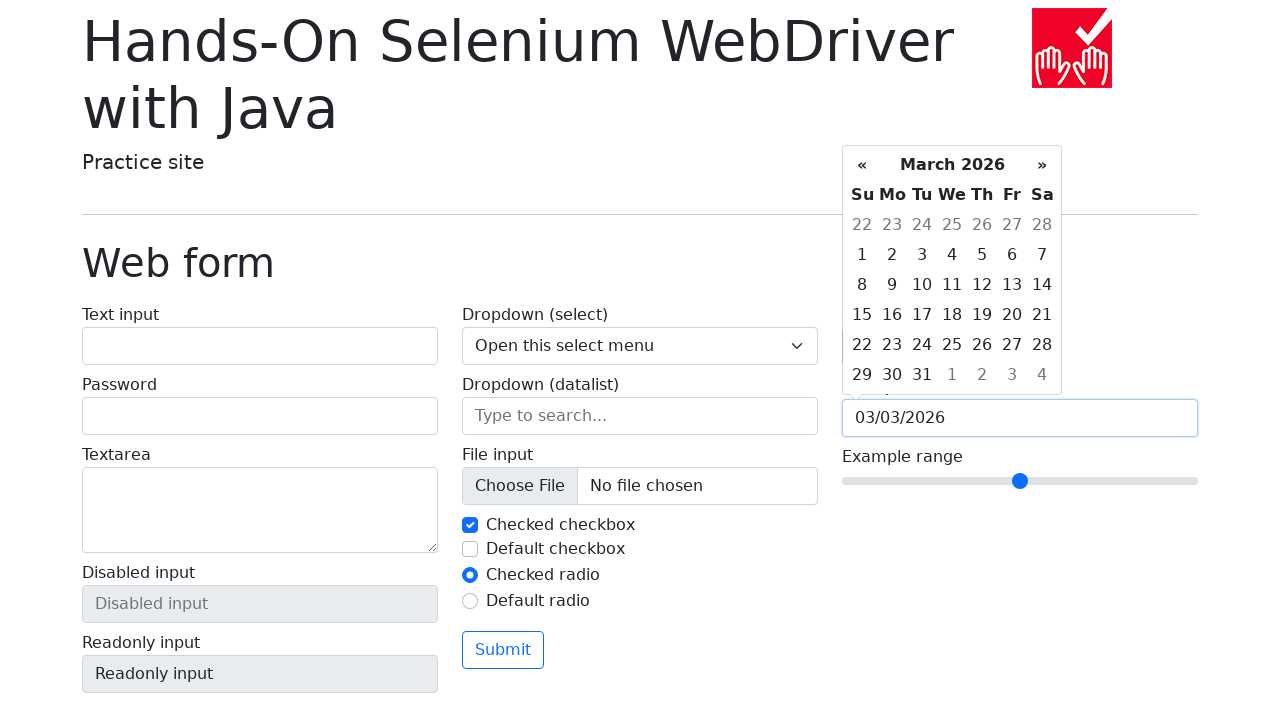

Verified date was successfully entered into the field
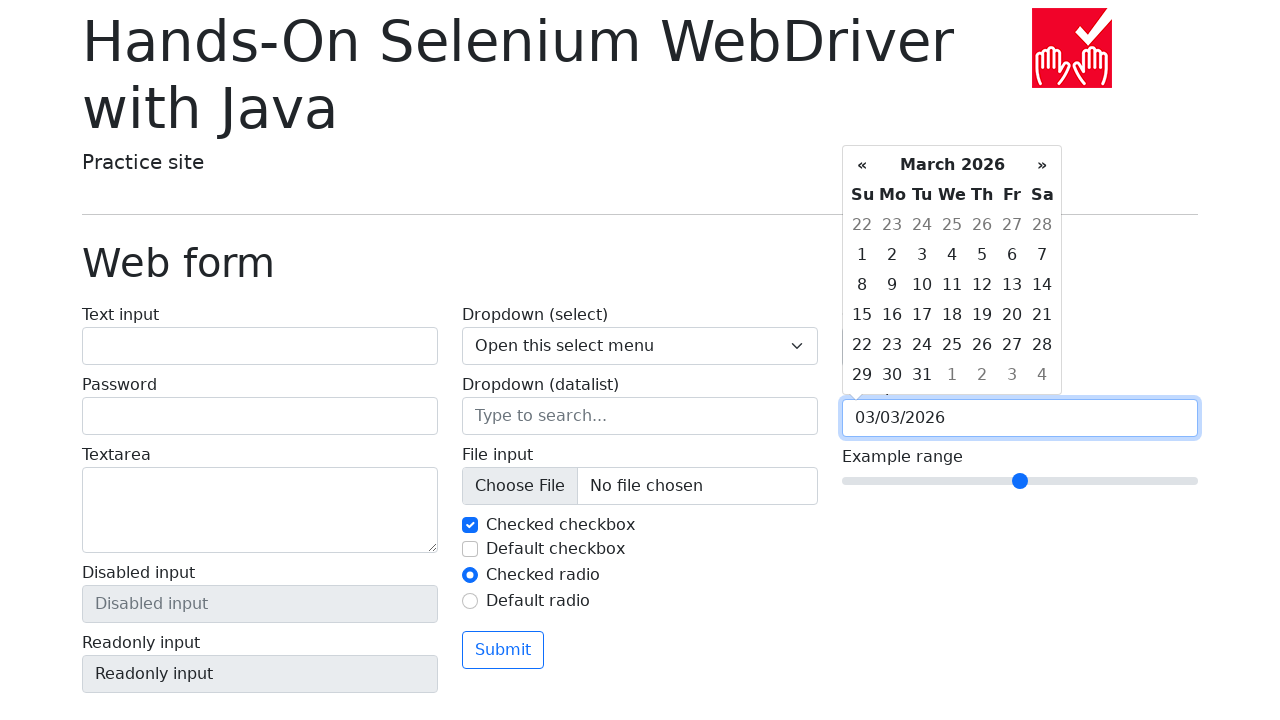

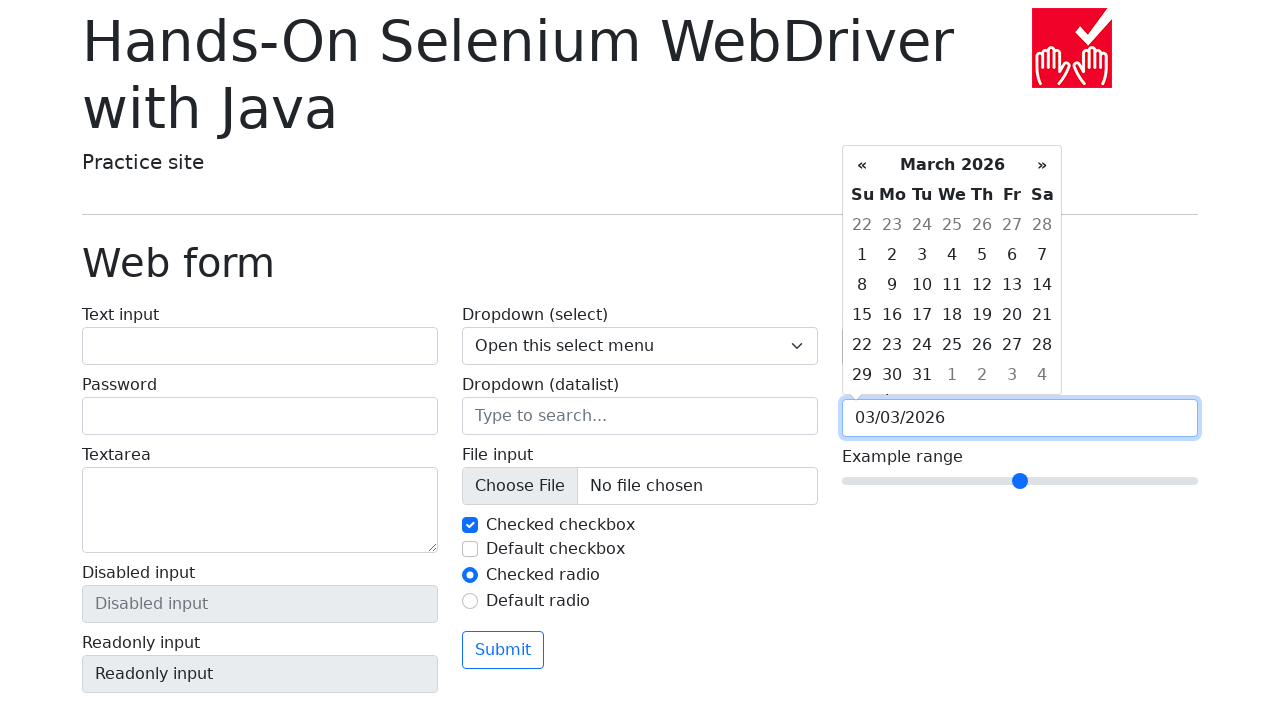